Navigates to the homepage and retrieves the page title

Starting URL: https://www.rahulshettyacademy.com/

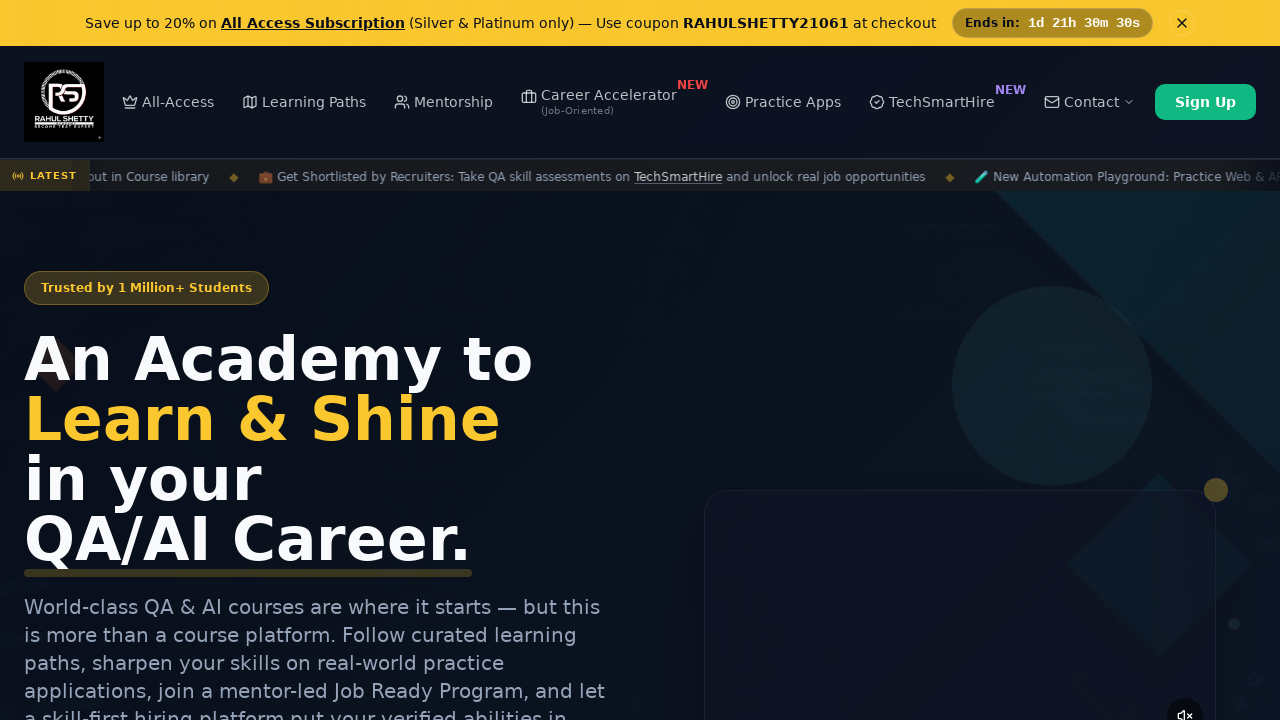

Retrieved page title from homepage
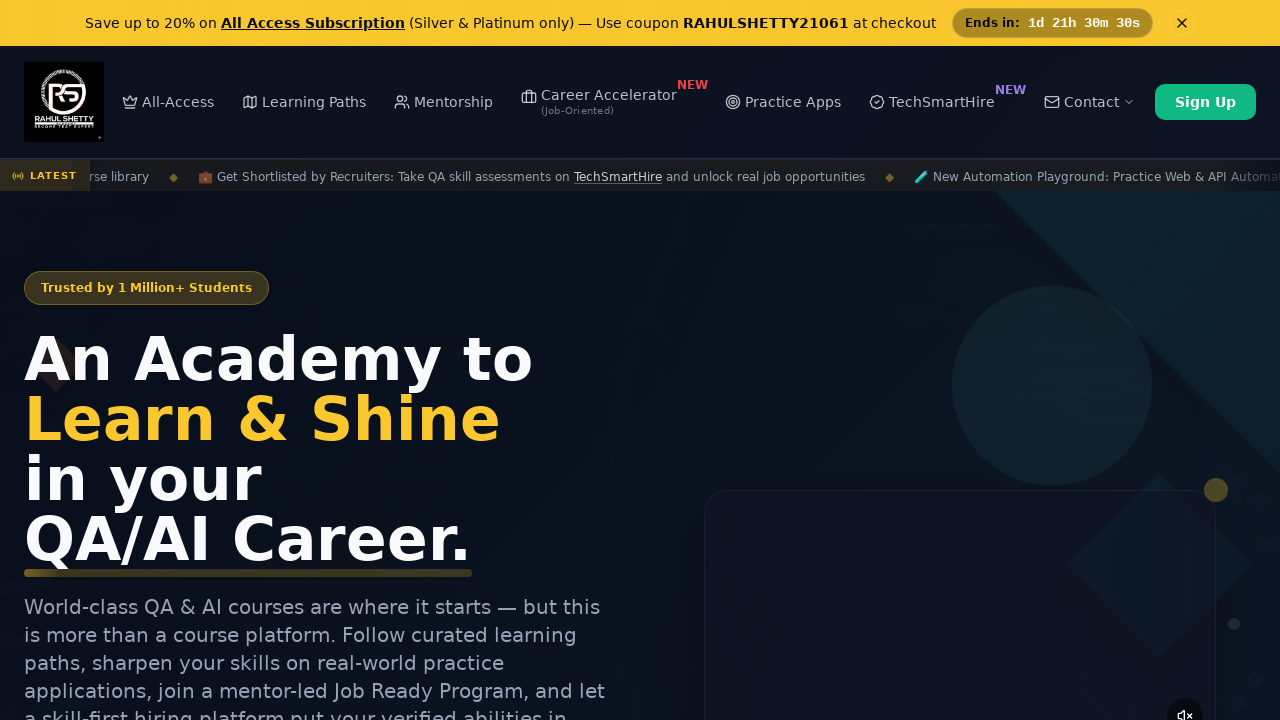

Printed page title to console
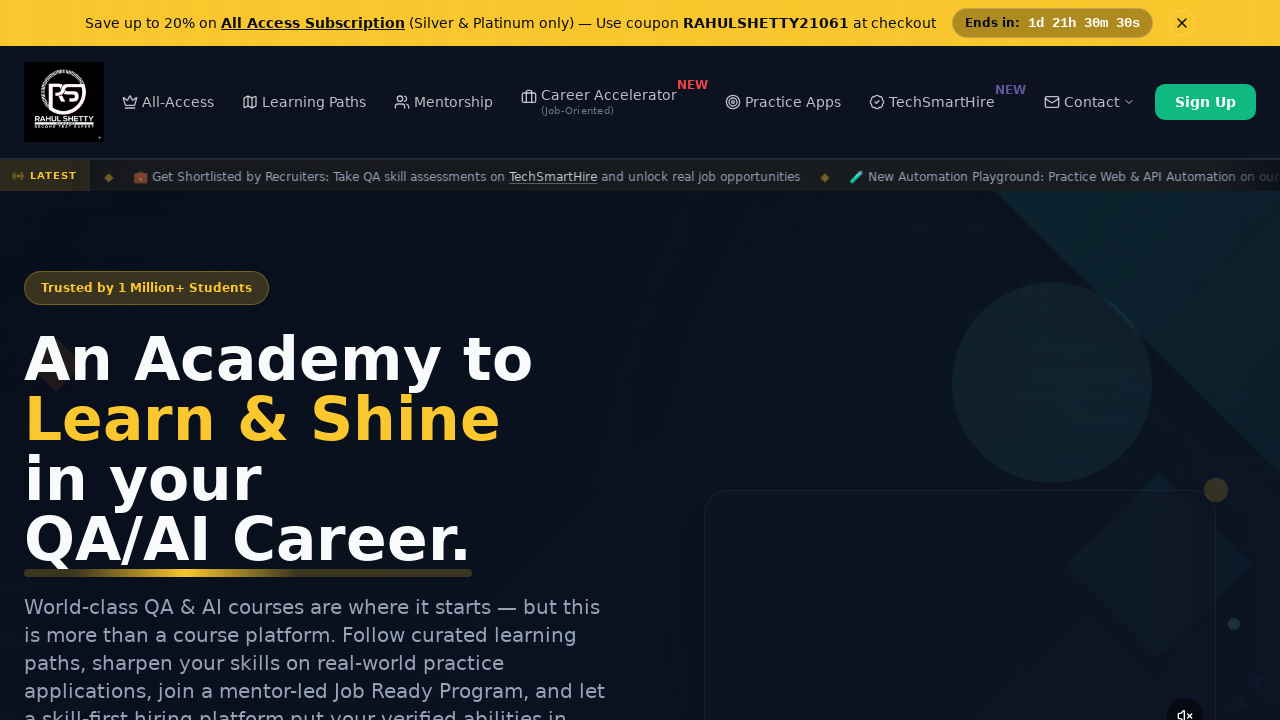

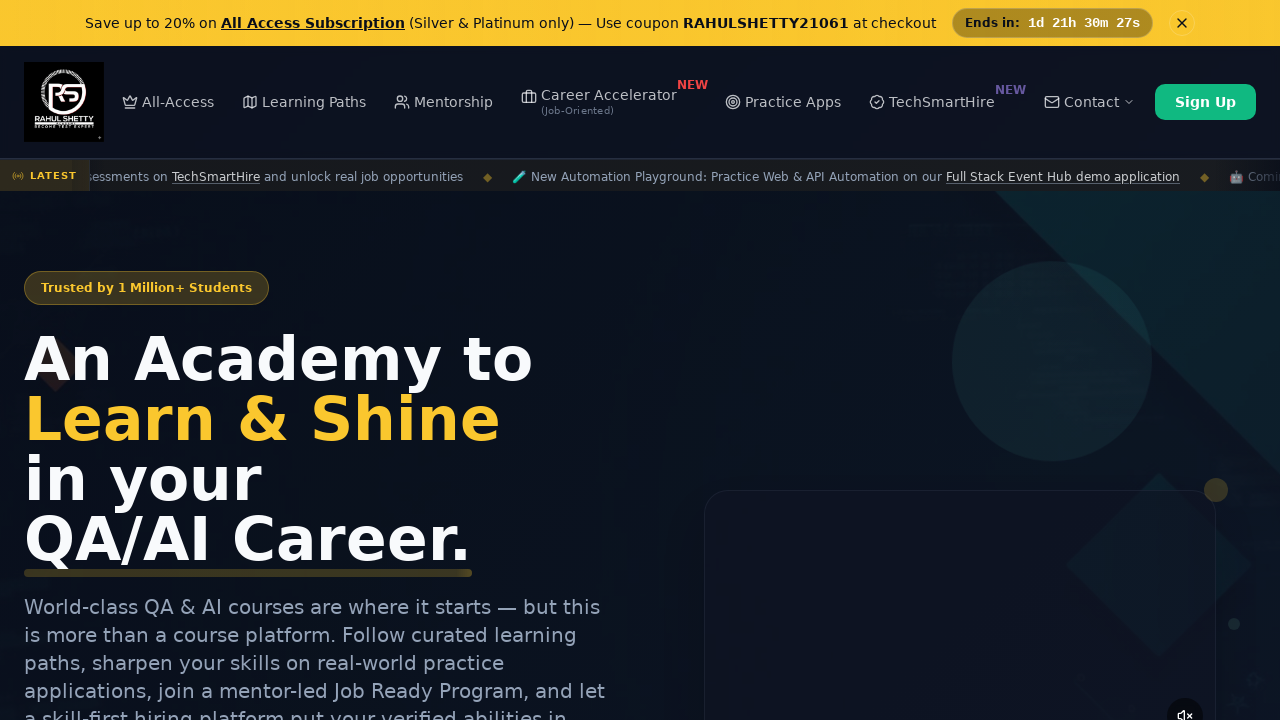